Tests responsive design by resizing browser window between desktop and tablet sizes and verifying that form input width changes accordingly.

Starting URL: https://support.agileway.net

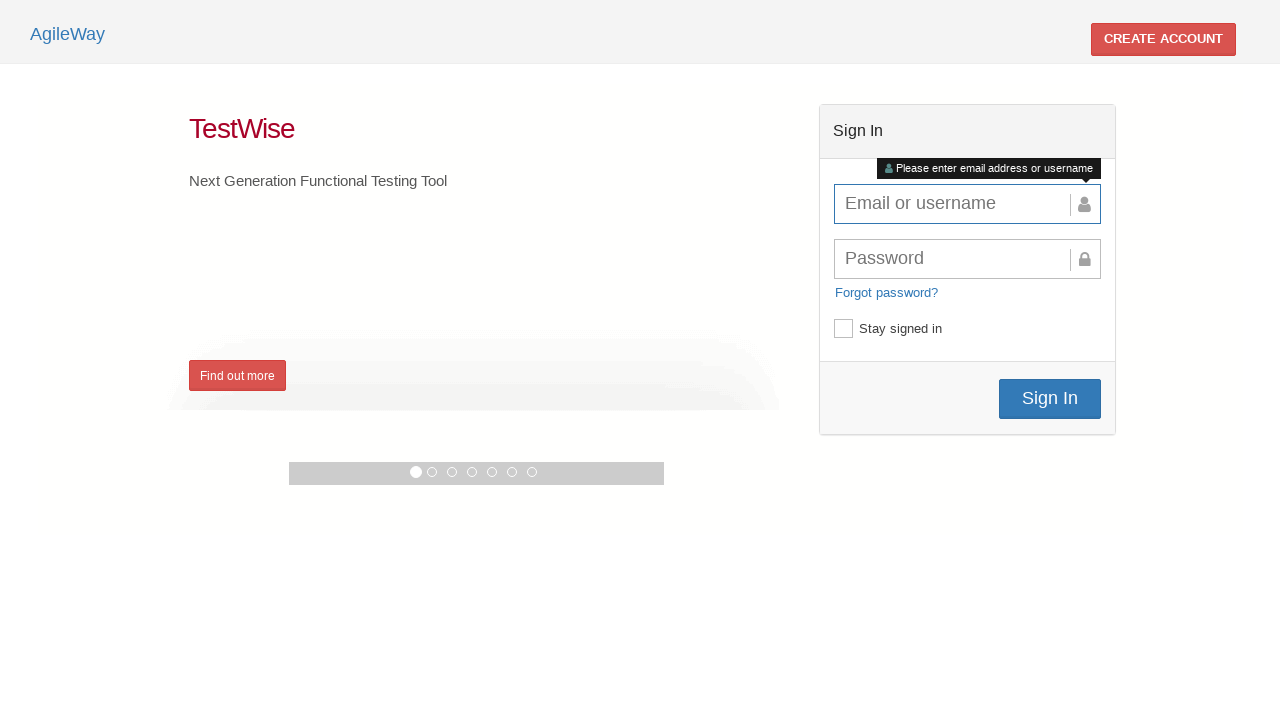

Set viewport to desktop size (1024x768)
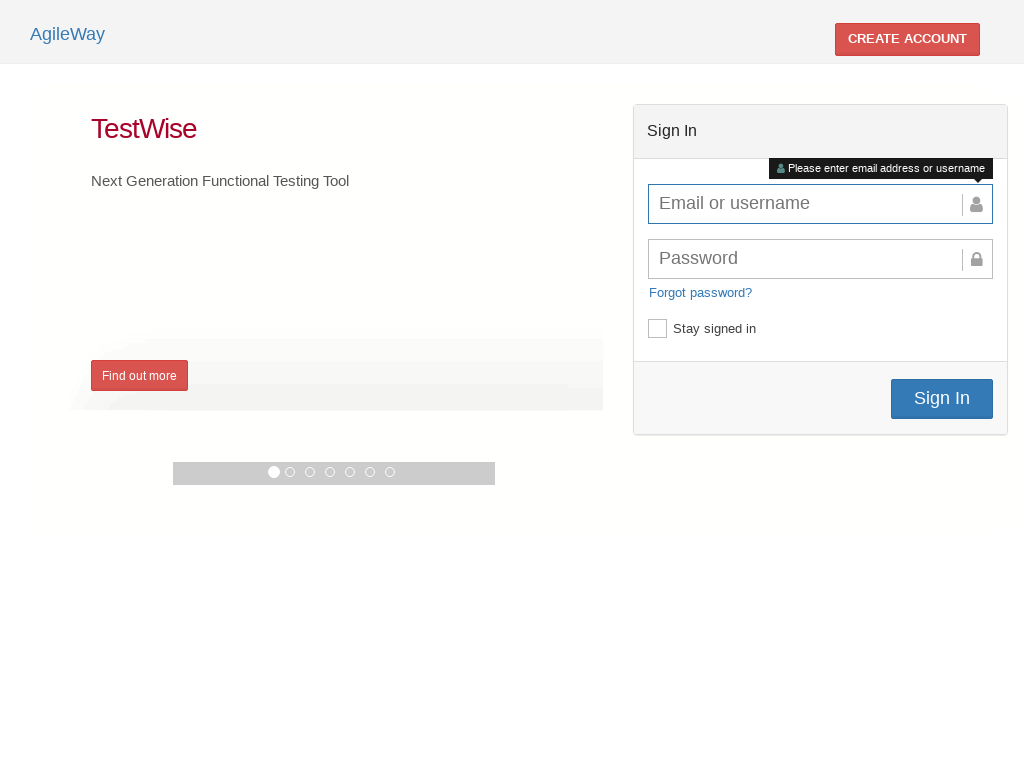

Retrieved email input width at desktop size: 345px
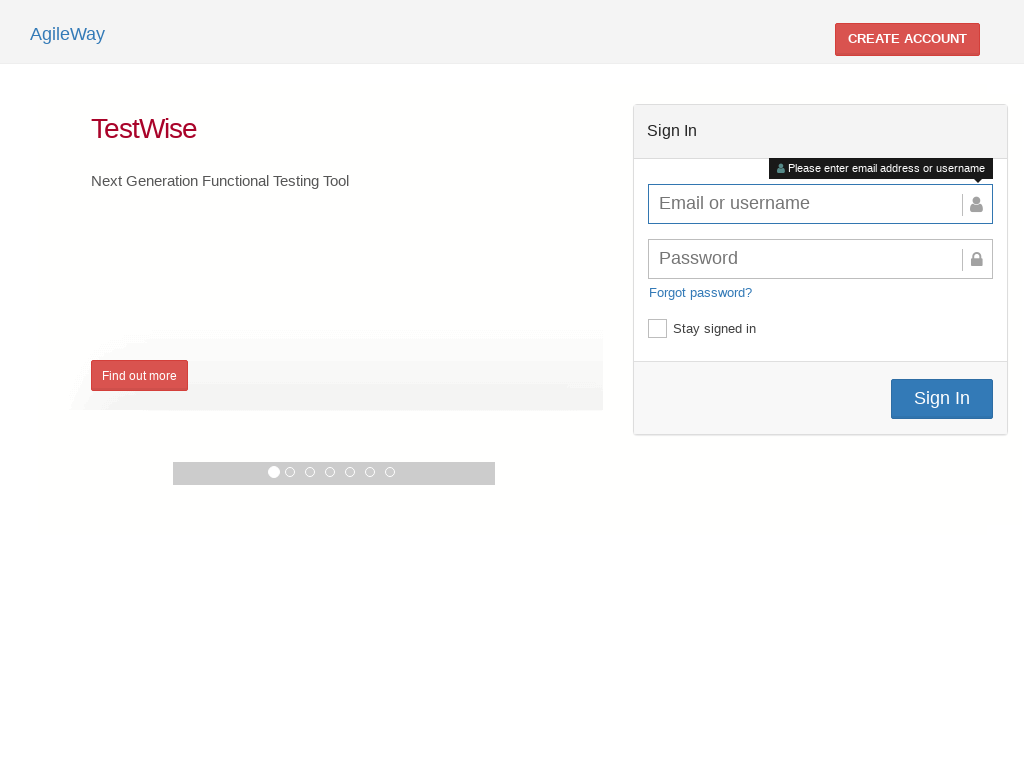

Set viewport to tablet size (768x1024)
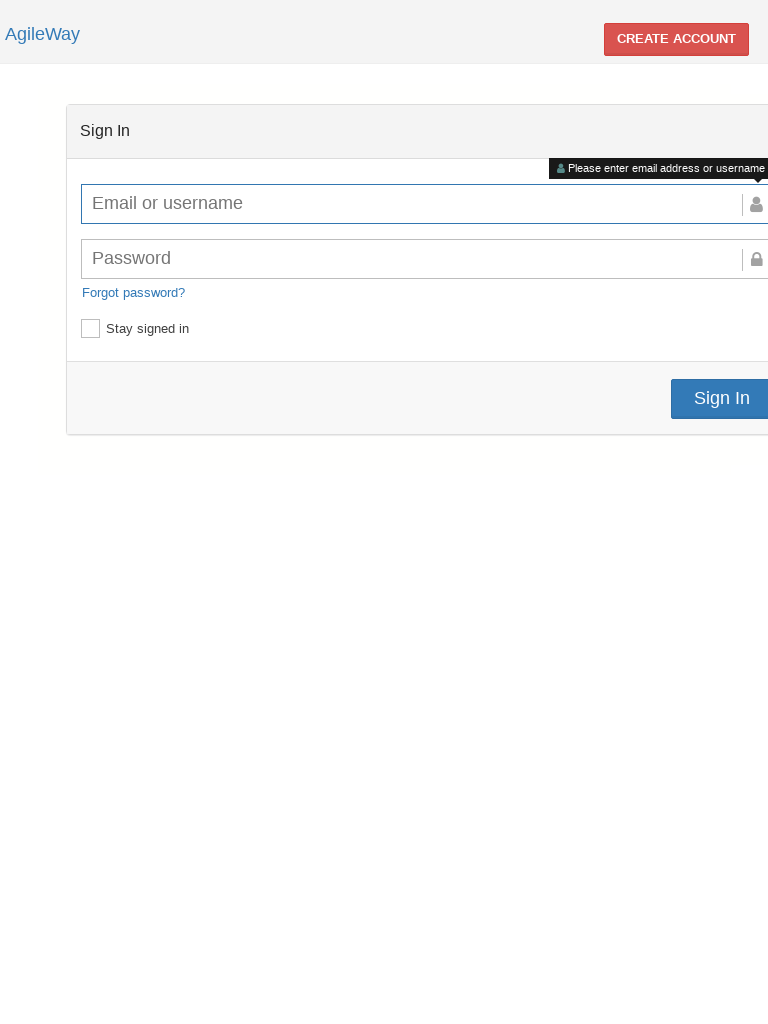

Retrieved email input width at tablet size: 692px
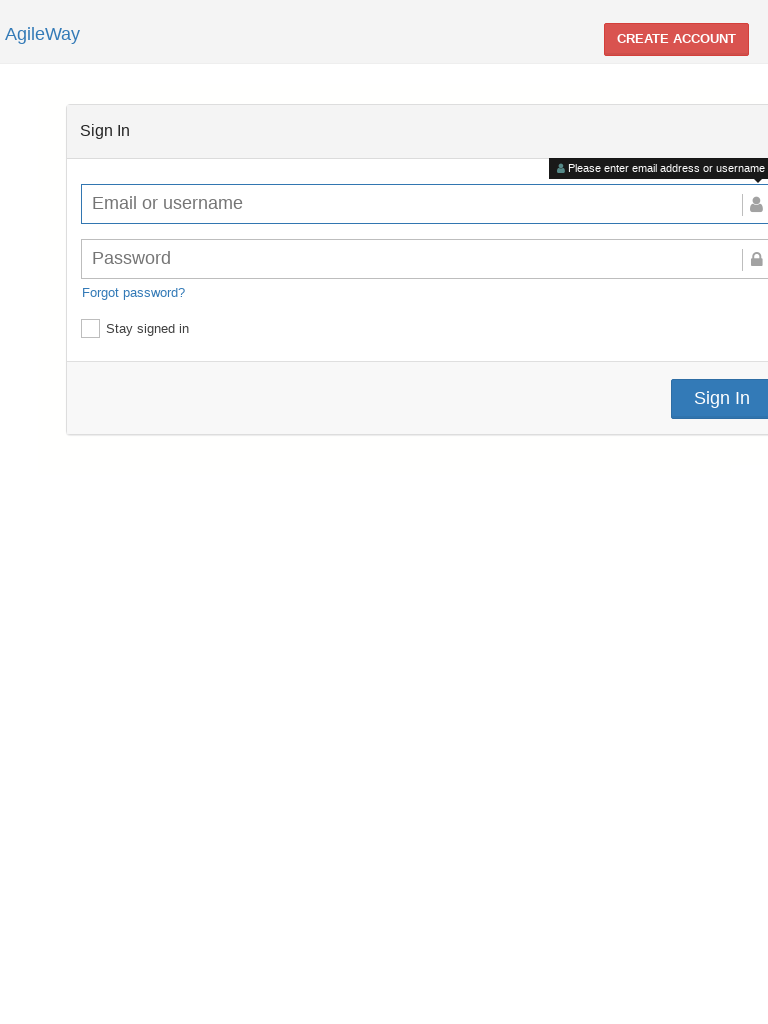

Verified responsive behavior: desktop width (345px) < tablet width (692px)
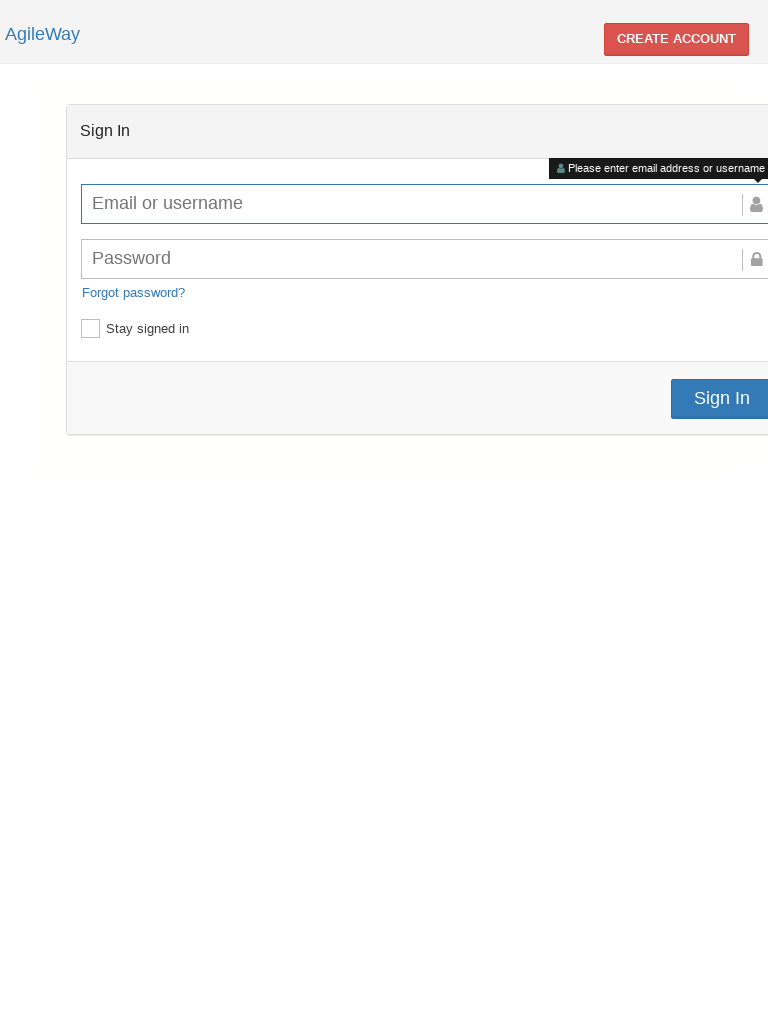

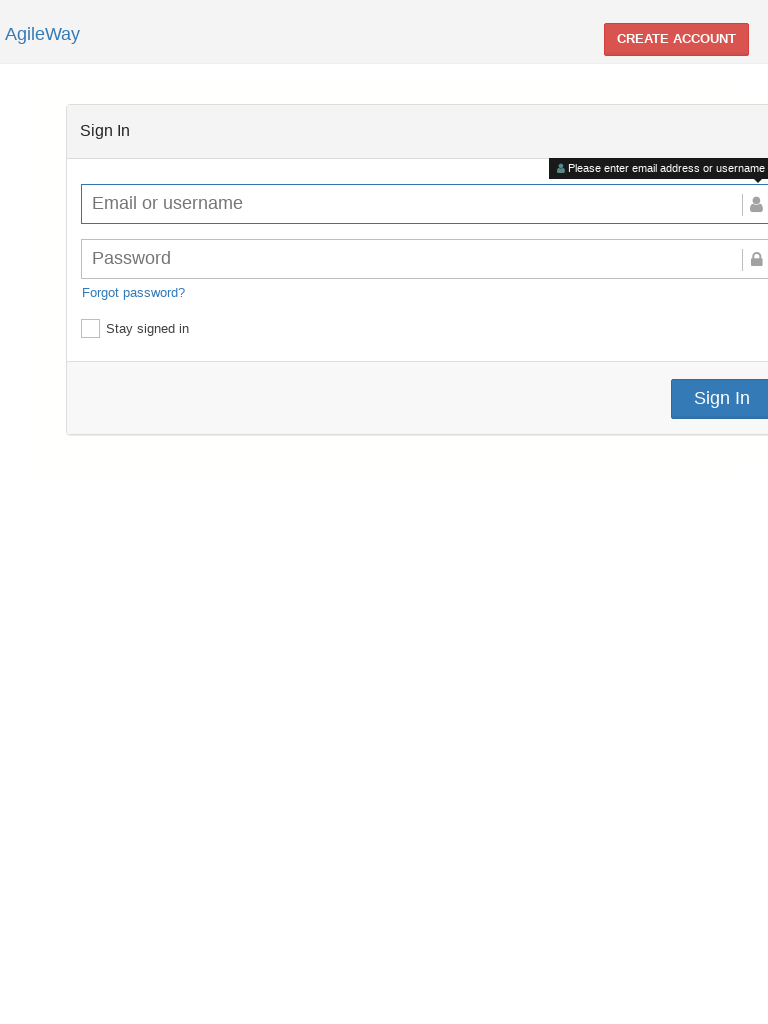